Tests drag and drop functionality by dragging an element and dropping it onto a target element within an iframe

Starting URL: http://jqueryui.com/droppable/

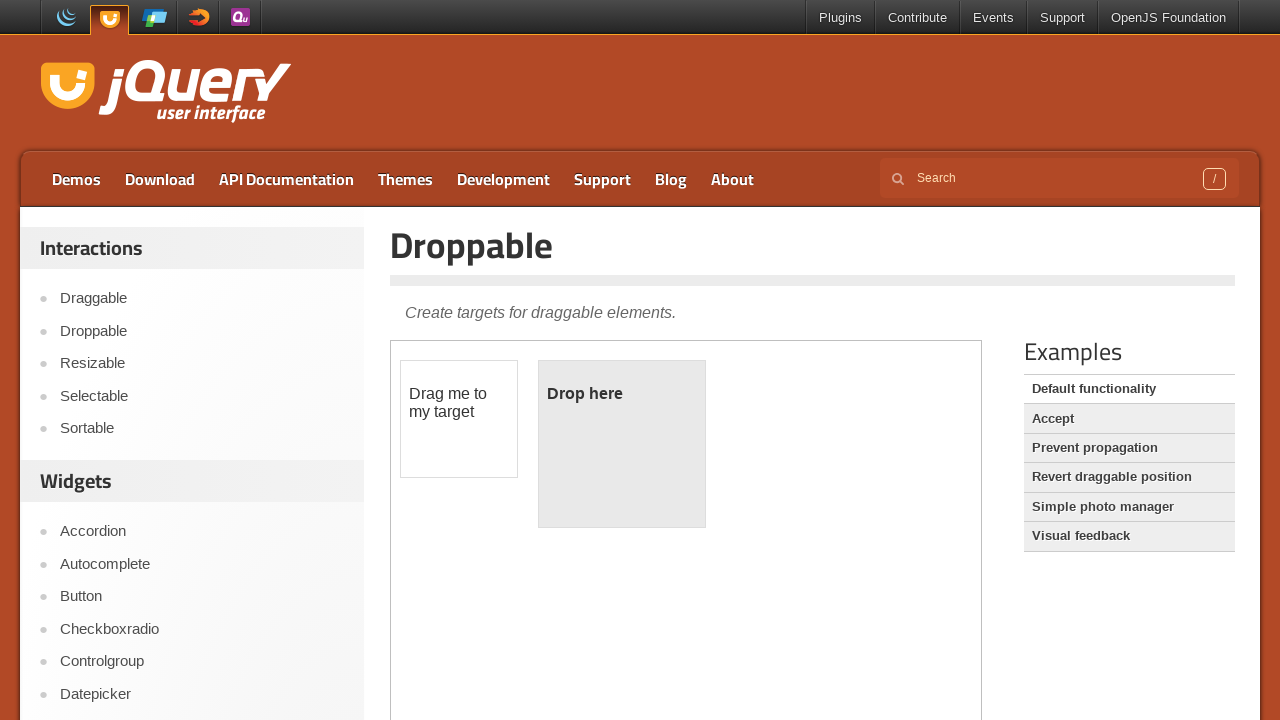

Located and selected the first iframe containing the drag and drop demo
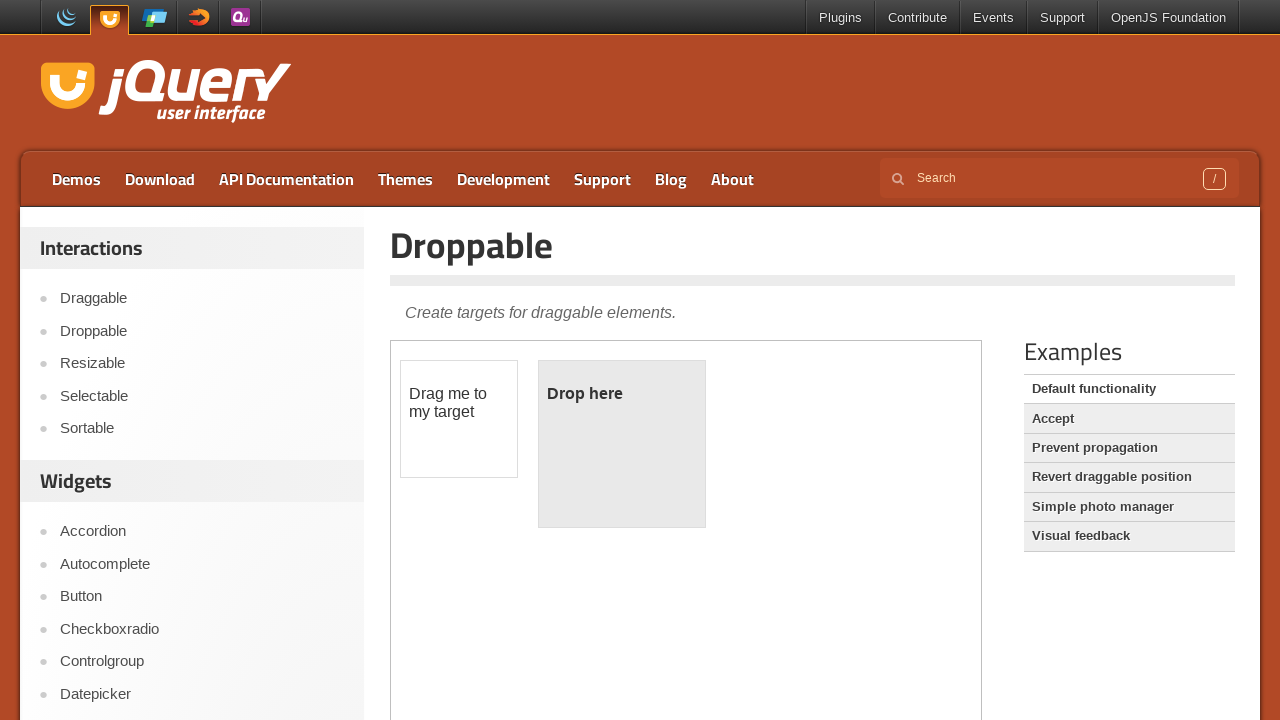

Located the draggable element with id 'draggable'
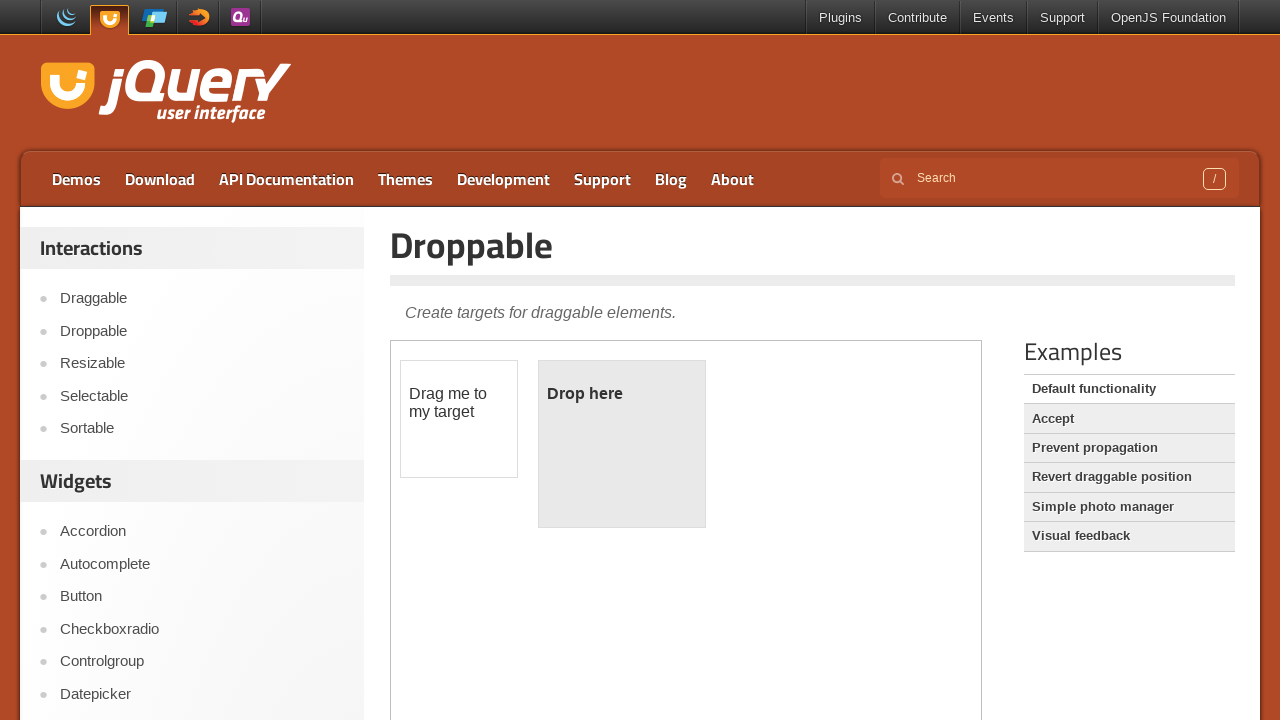

Located the droppable target element with id 'droppable'
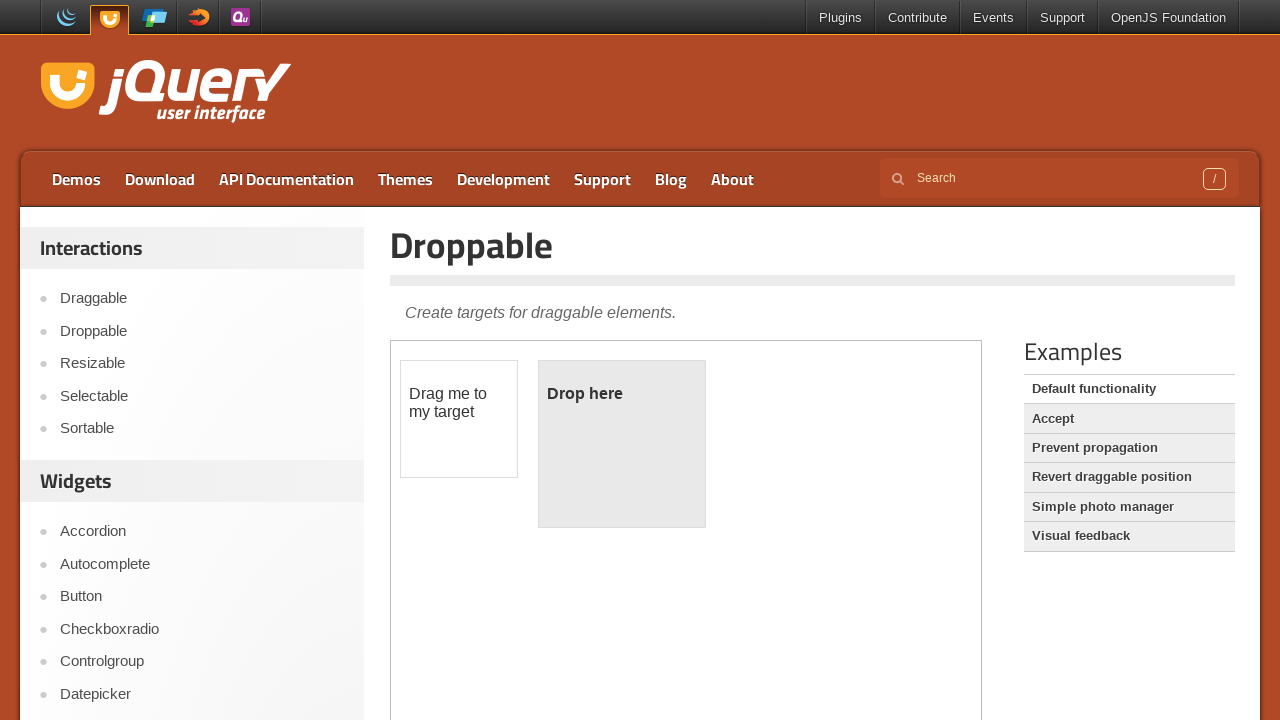

Dragged the draggable element and dropped it onto the droppable target at (622, 444)
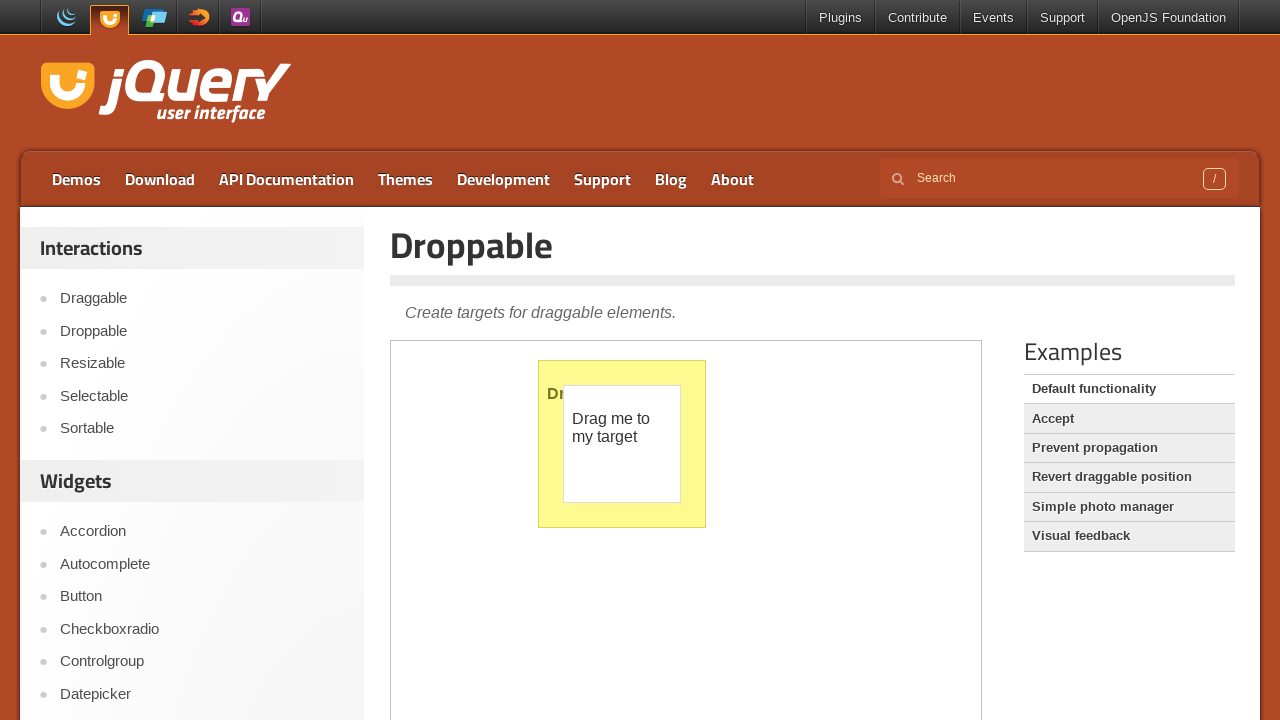

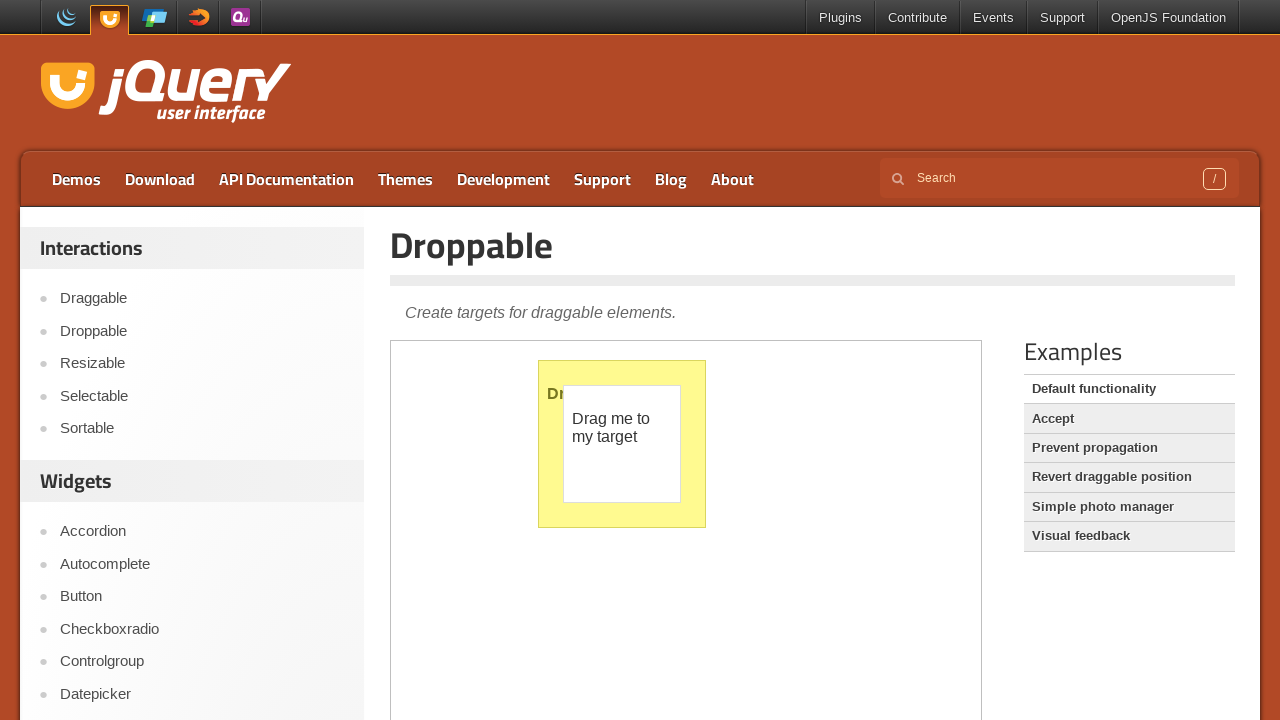